Tests alert popup handling by clicking on a map link and accepting the alert dialog that appears

Starting URL: https://erail.in/

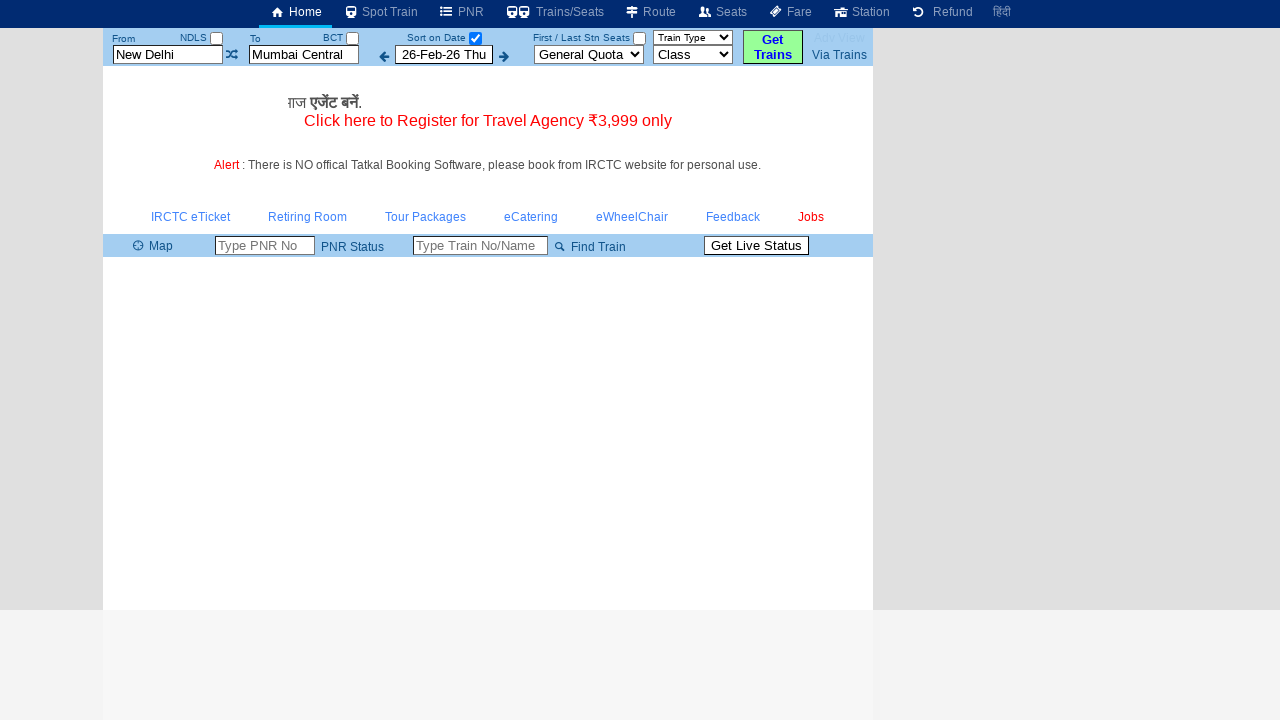

Clicked on map view link to open route map at (138, 246) on xpath=//a[@title='View the route of the train on the map']
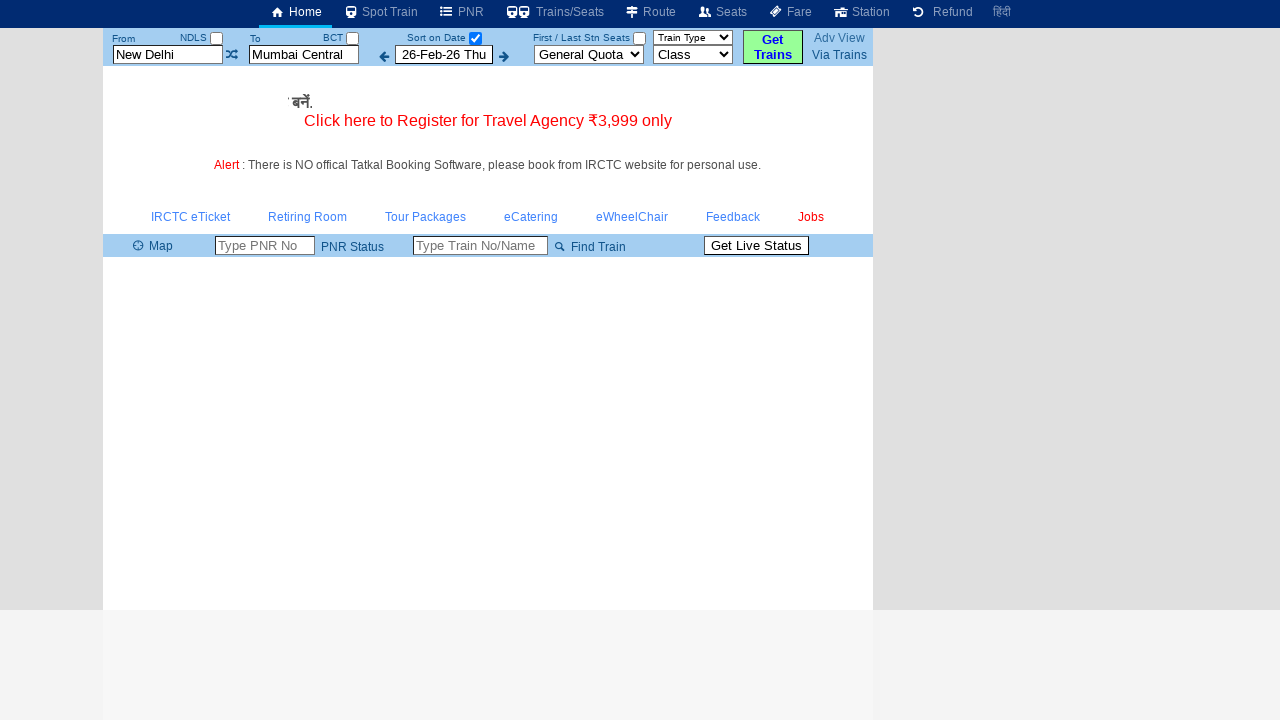

Set up alert dialog handler to accept alerts
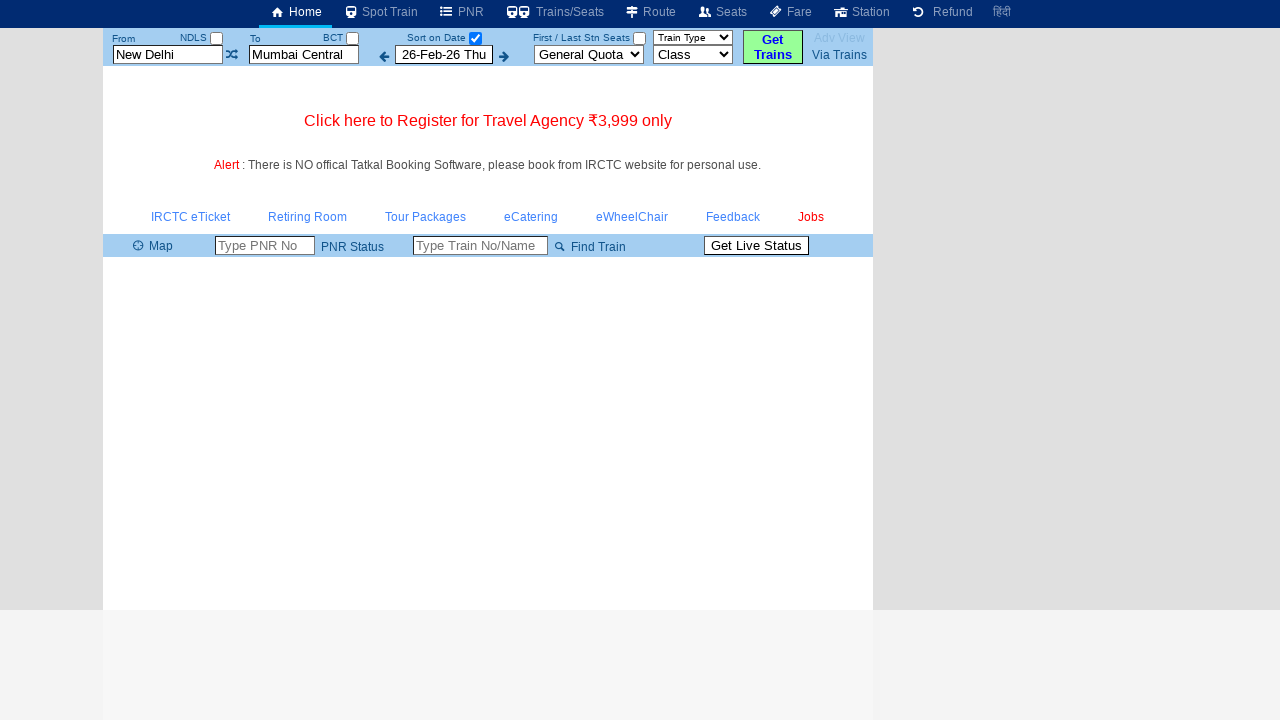

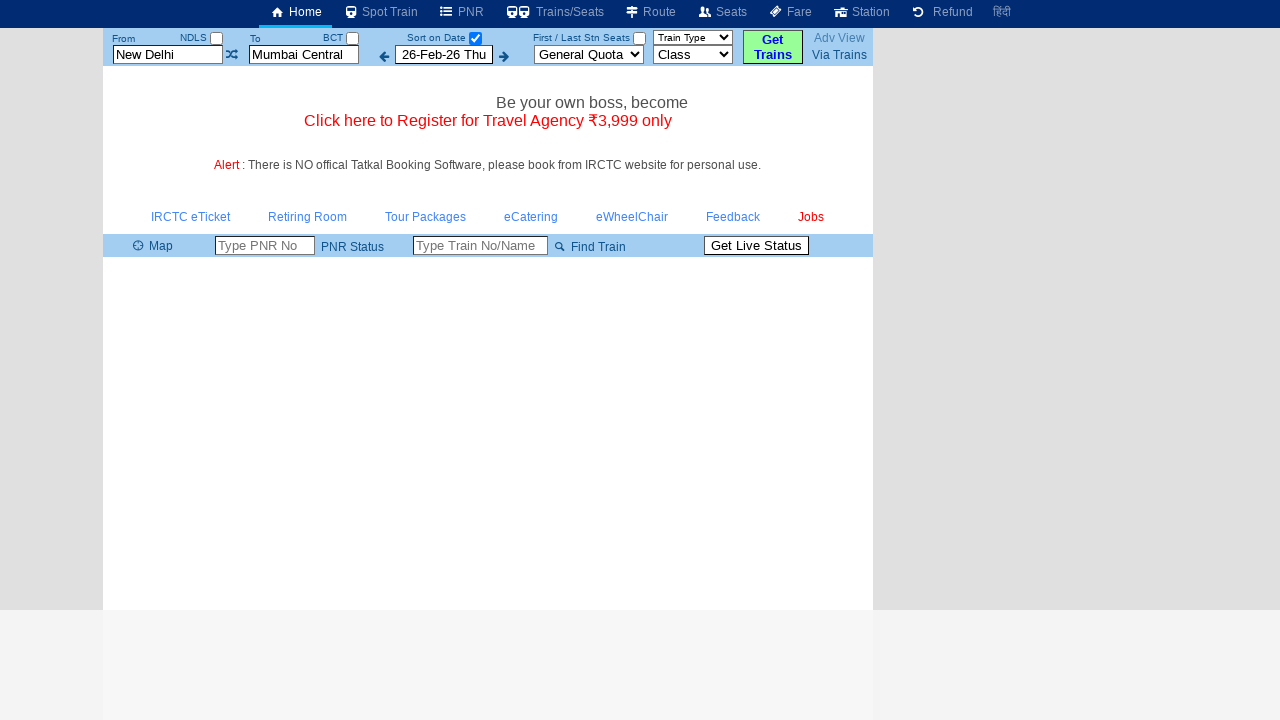